Navigates to a Selenium practice page and verifies that a data table with rows and columns is present and accessible on the page.

Starting URL: https://www.techlistic.com/p/demo-selenium-practice.html

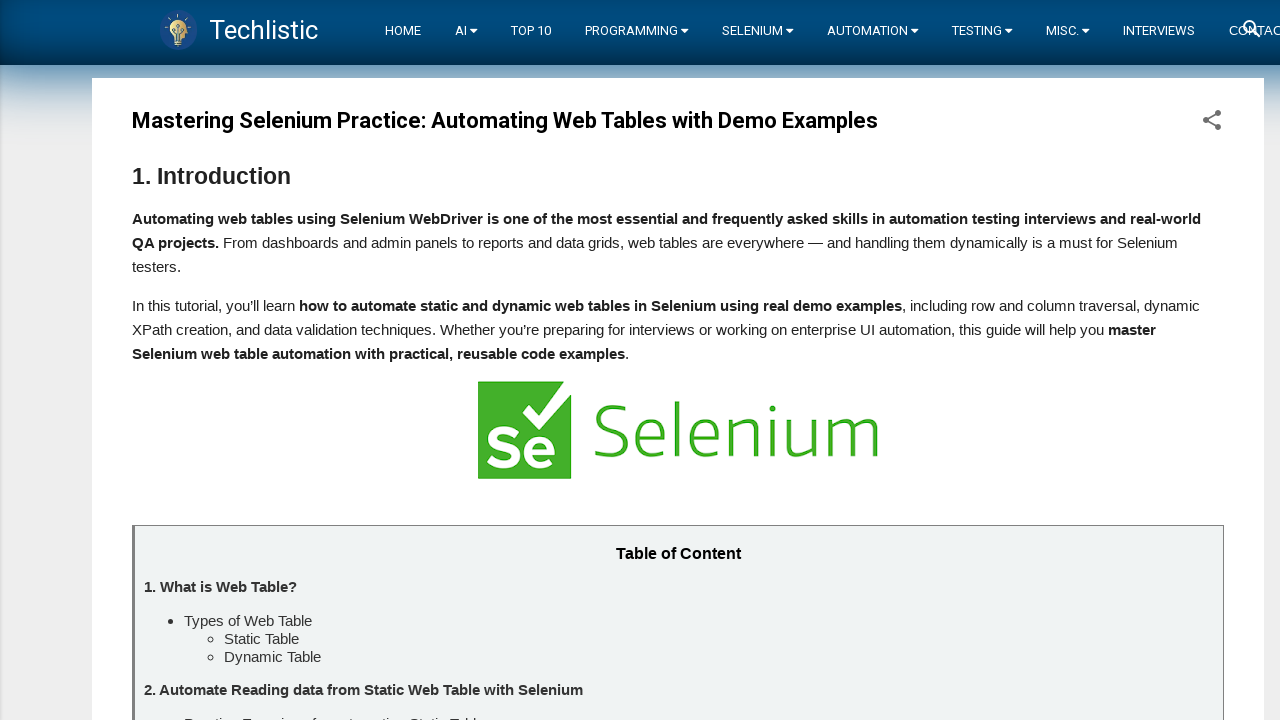

Waited for data table with id 'customers' to be visible
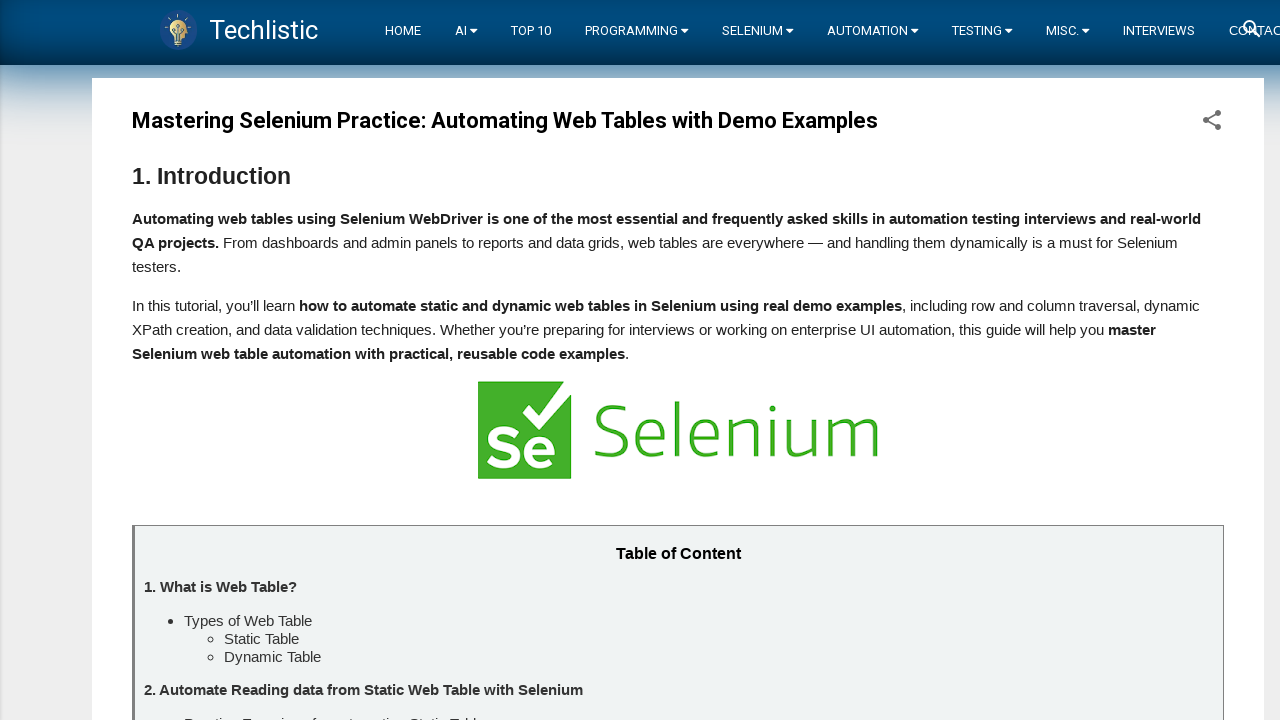

Verified table header row exists in the customers table
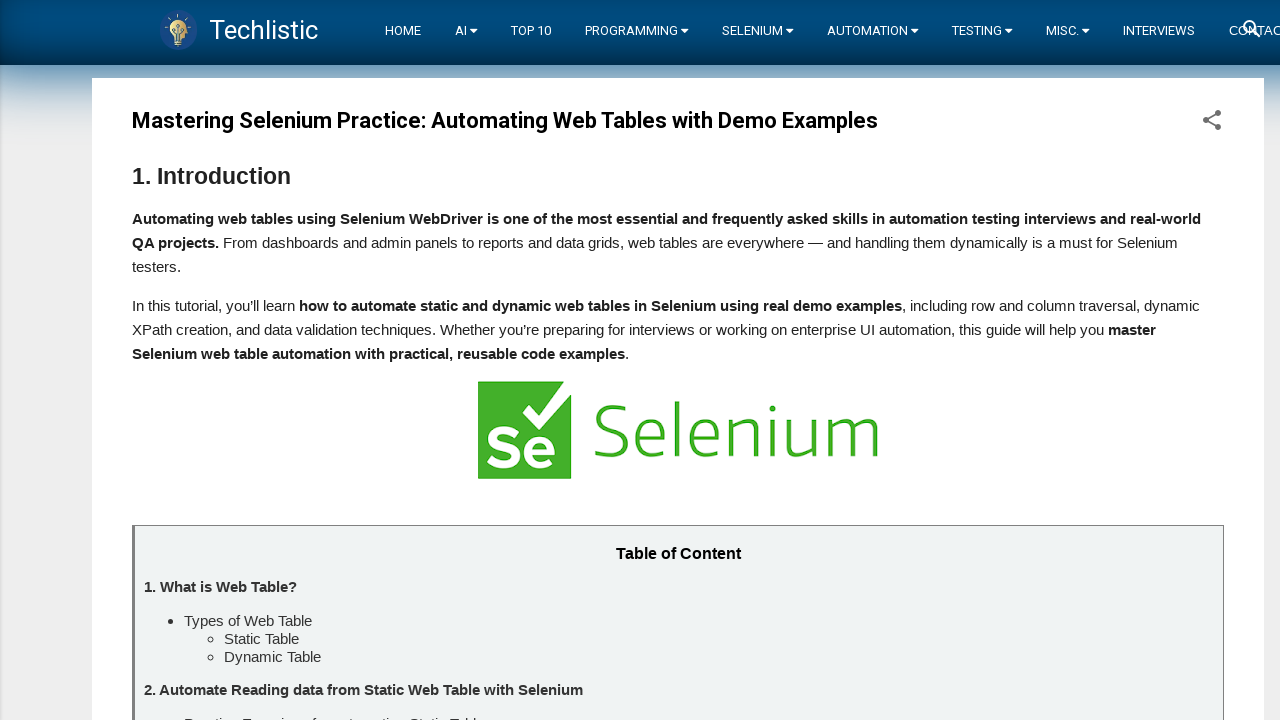

Verified data rows are present in the customers table
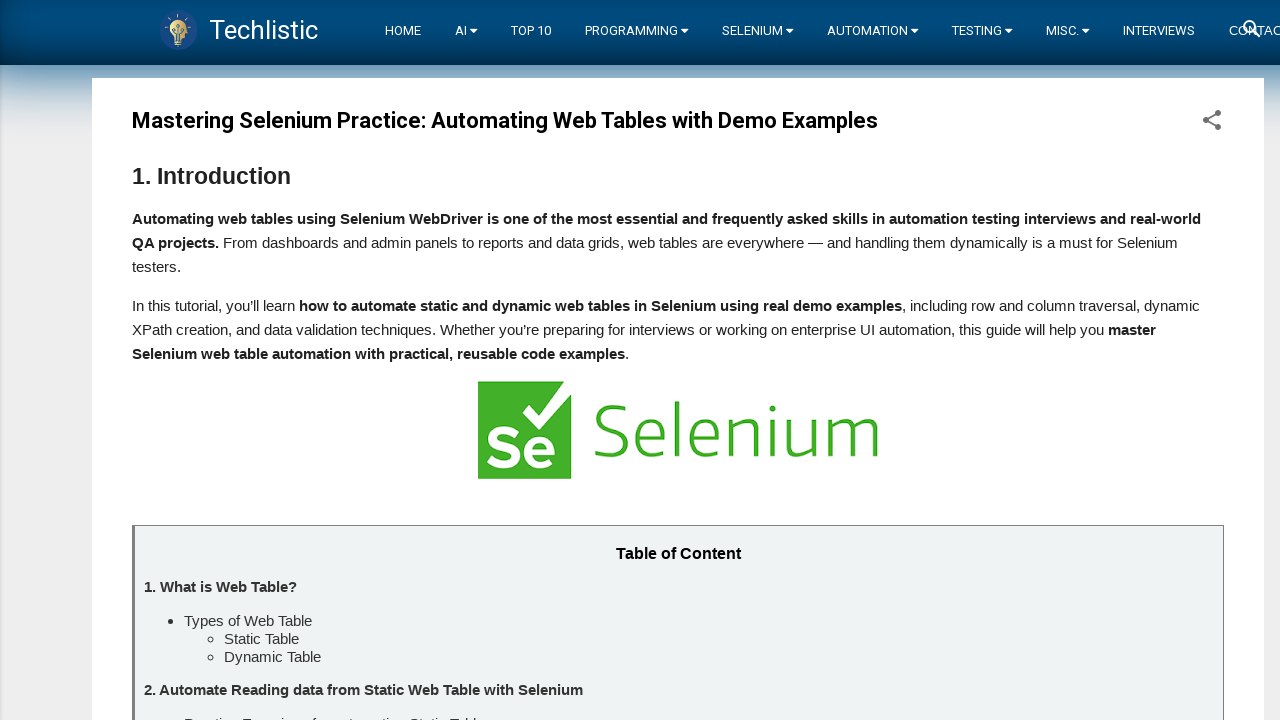

Clicked on first data cell in the table to verify interactivity at (248, 360) on xpath=//table[@id='customers']//tbody//tr[2]/td[1]
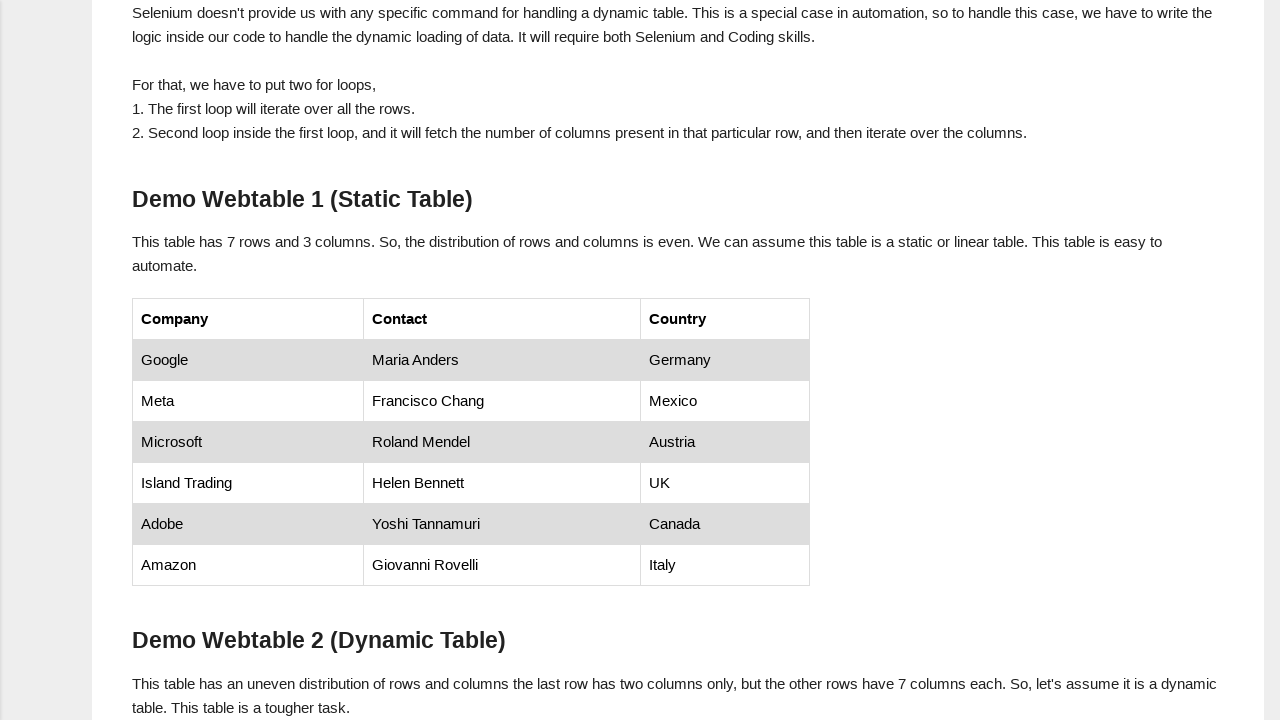

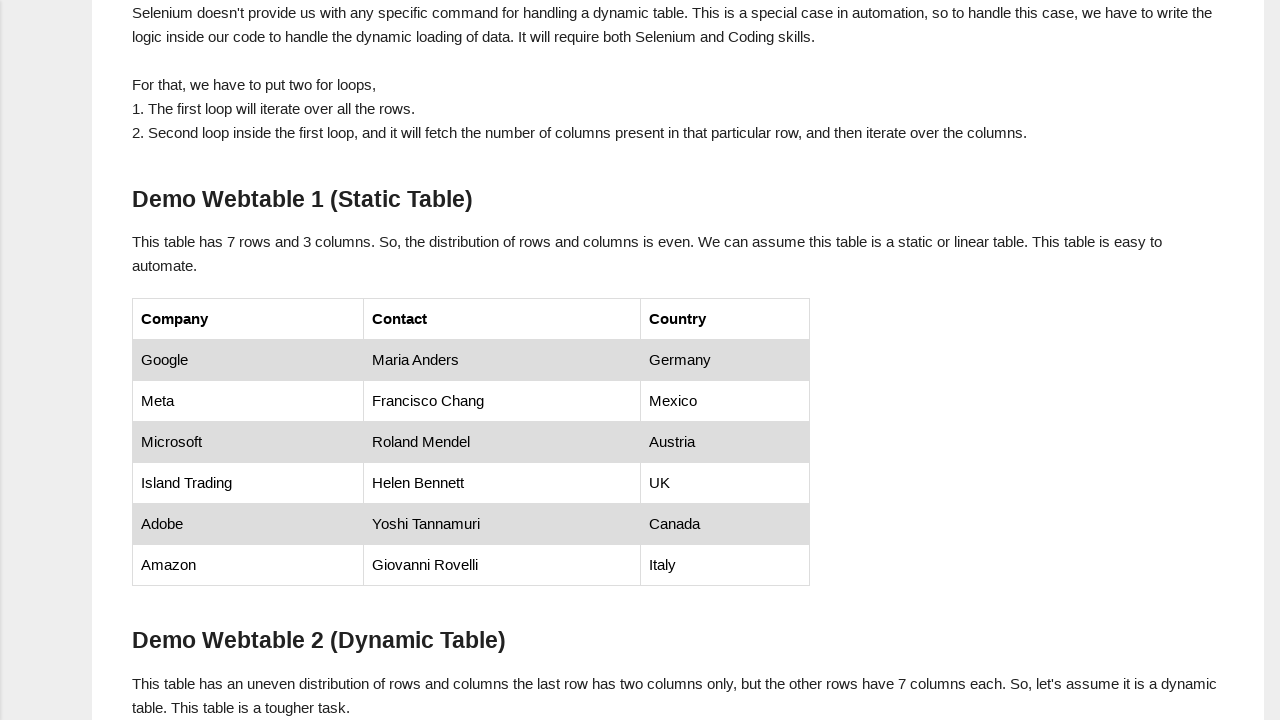